Tests the search/filter functionality by entering "Rice" in the search field and verifying that all displayed results contain "Rice".

Starting URL: https://rahulshettyacademy.com/seleniumPractise/#/offers

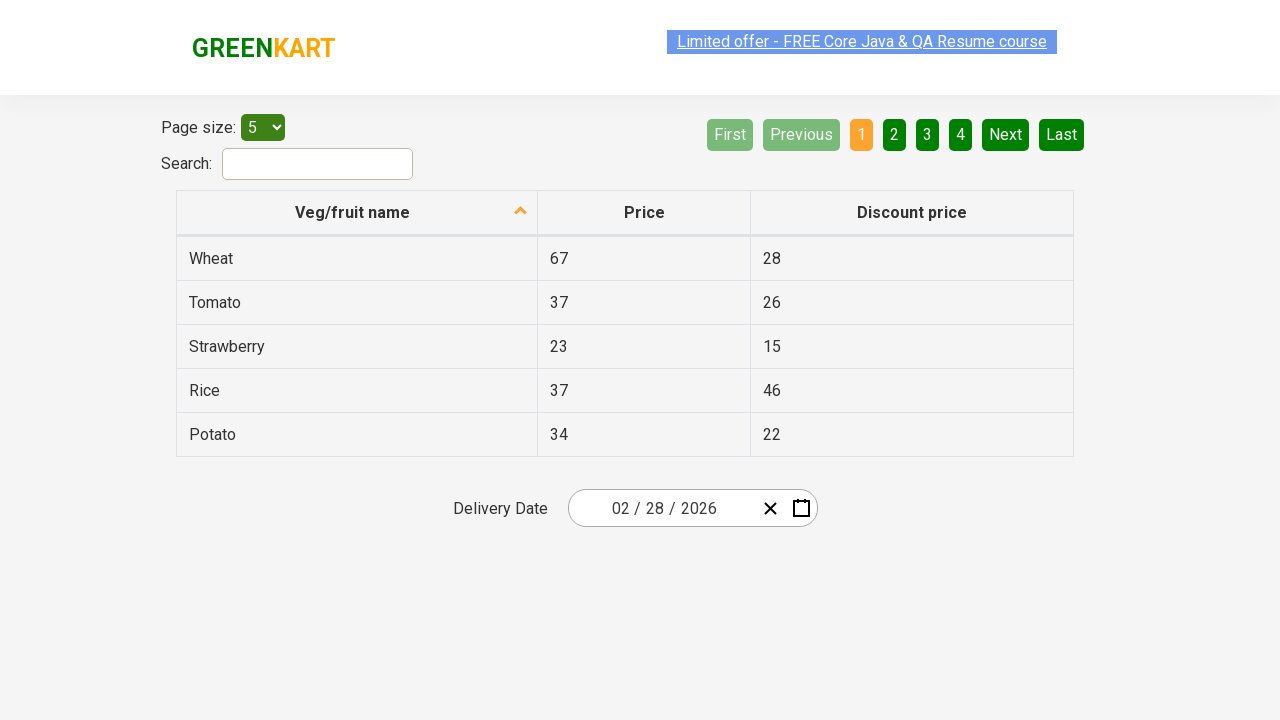

Entered 'Rice' in the search field on #search-field
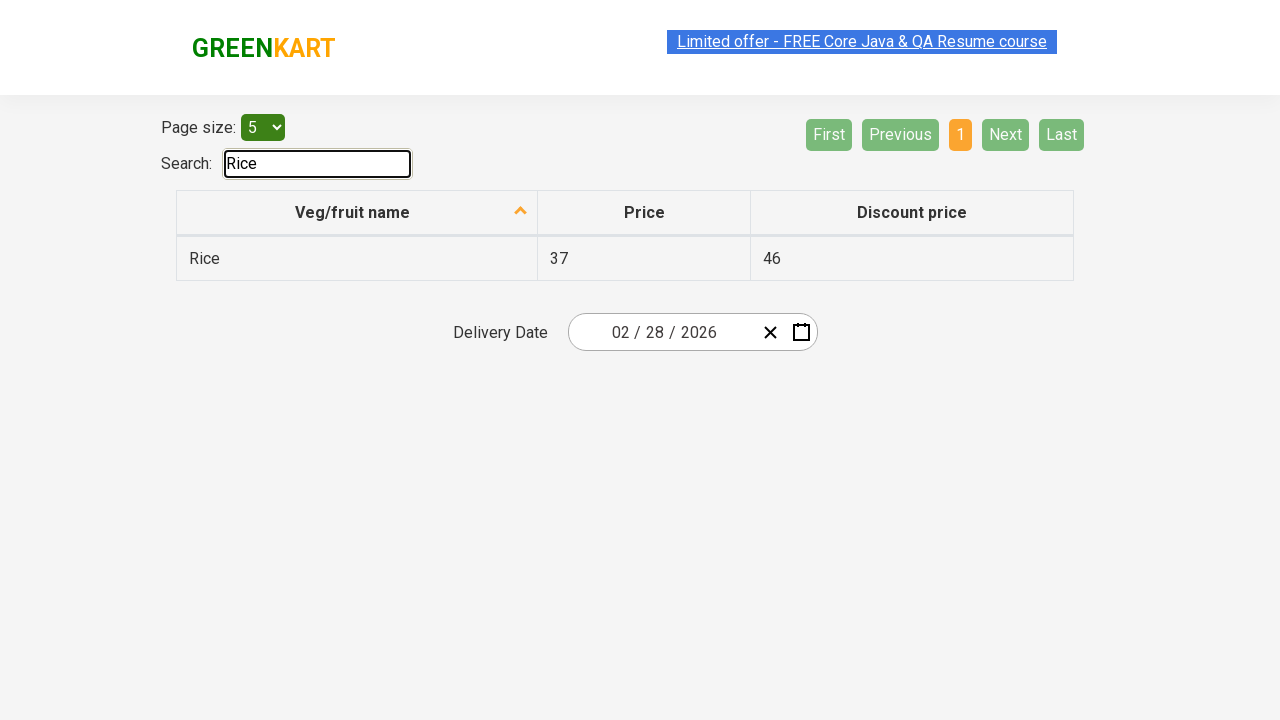

Waited for filtered results to appear
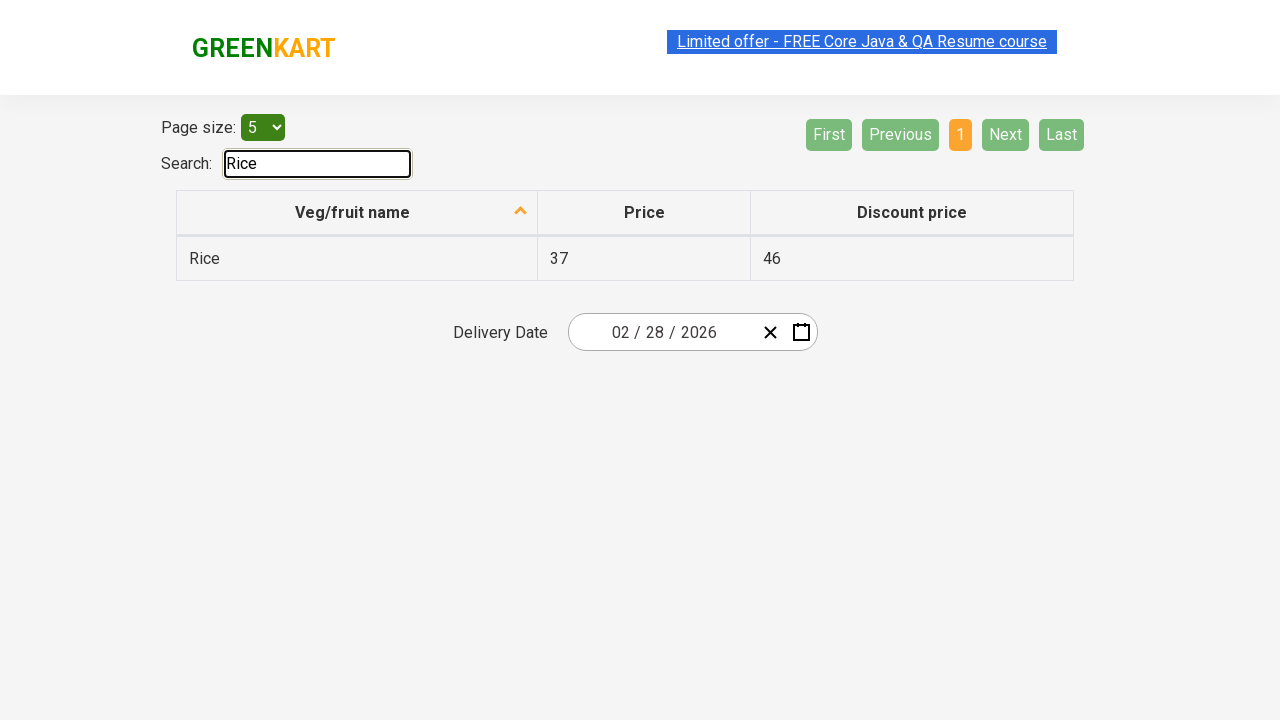

Retrieved all displayed vegetable names (found 1 items)
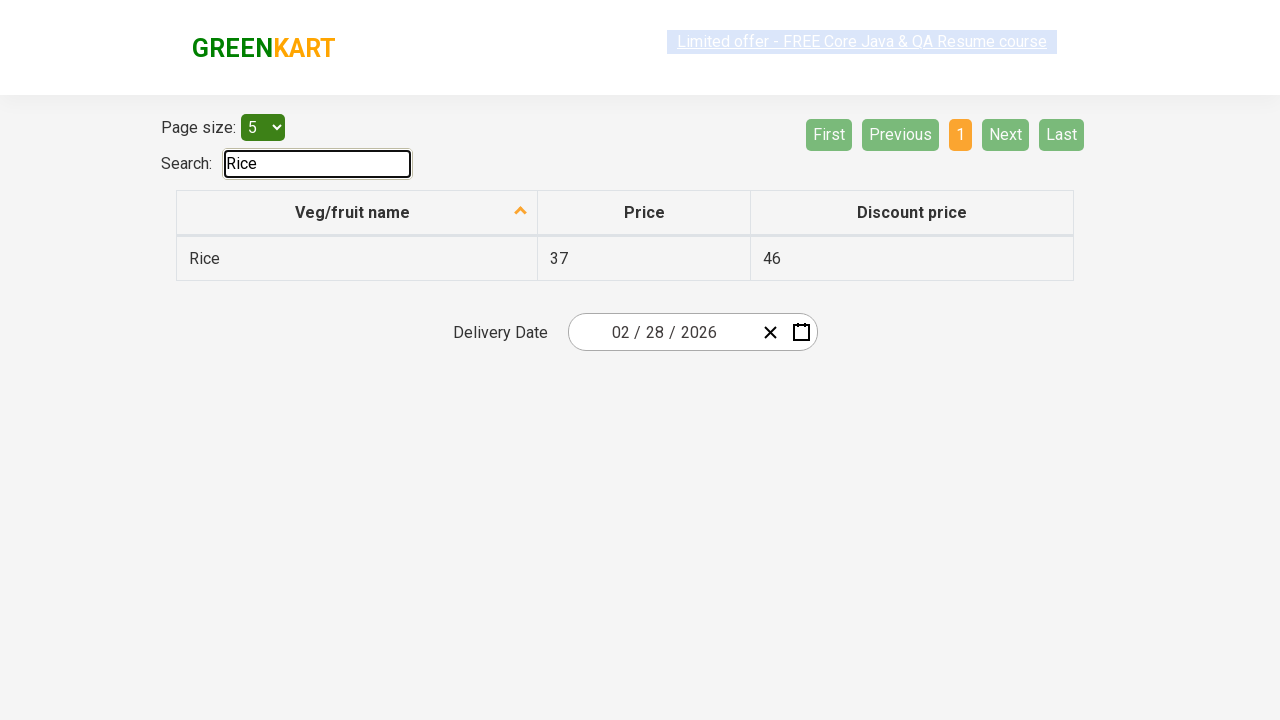

Verified filter results: 1 out of 1 items contain 'Rice'
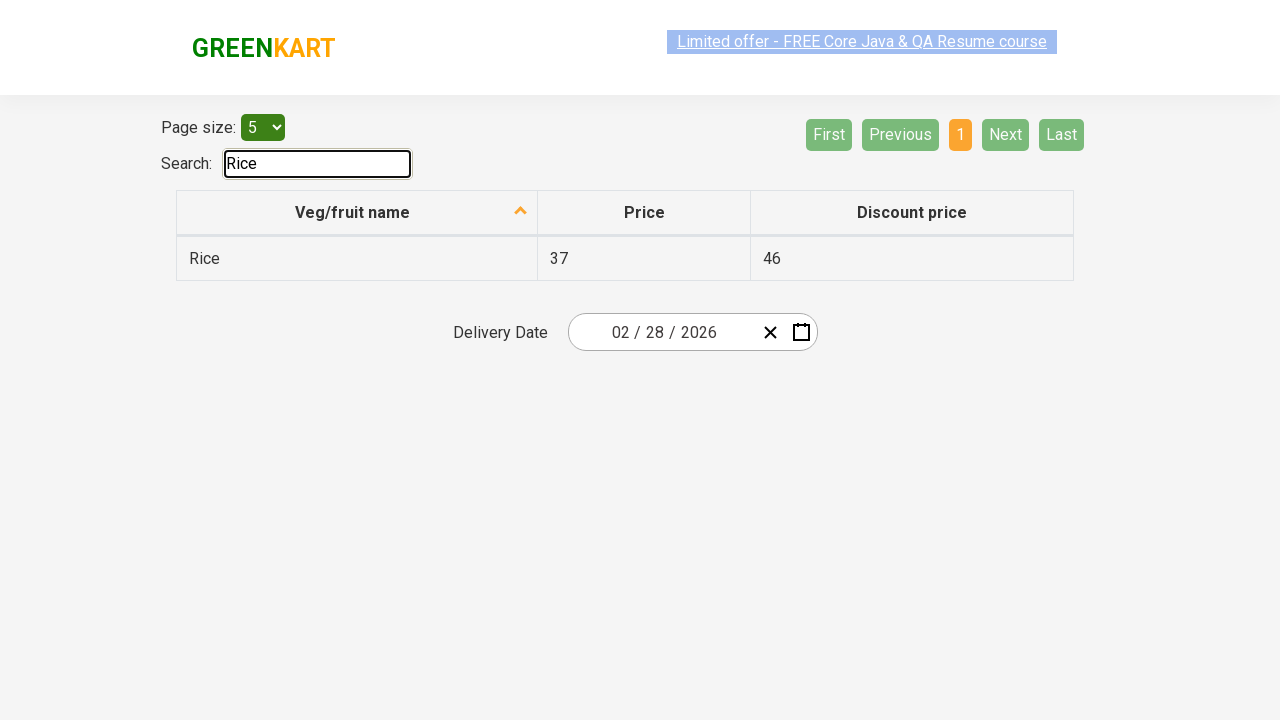

Assertion passed: all filtered results contain 'Rice'
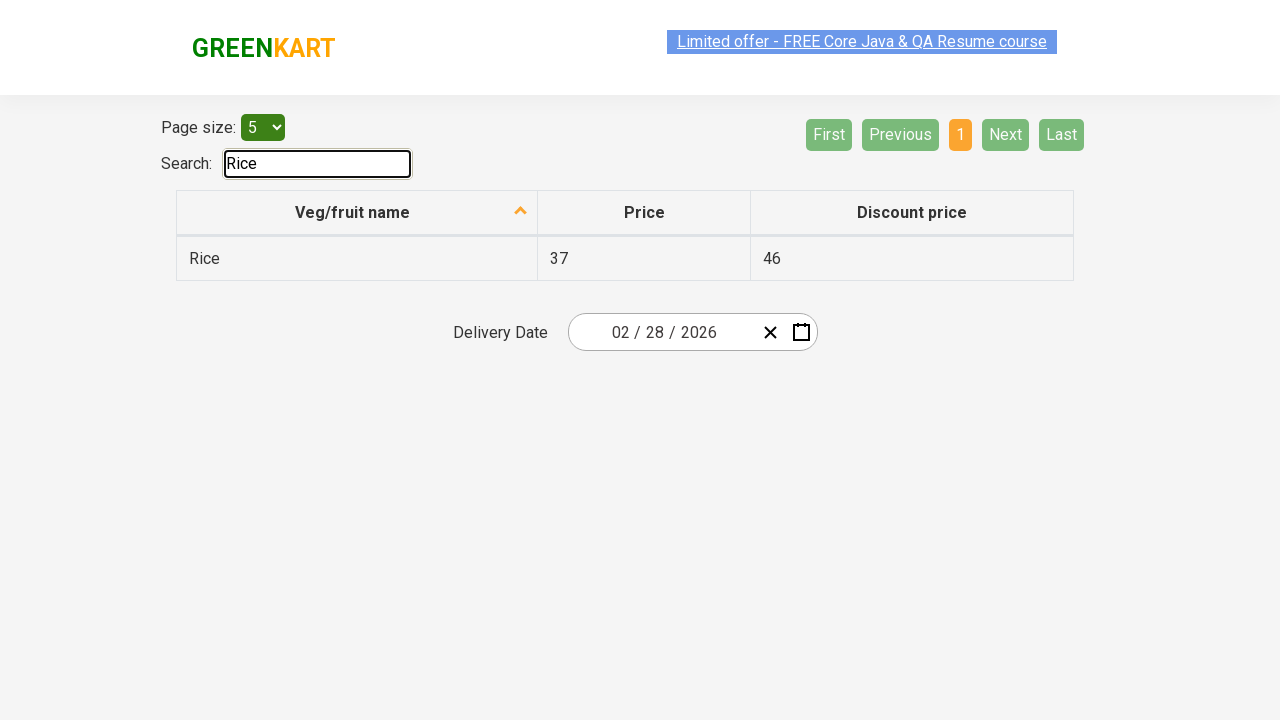

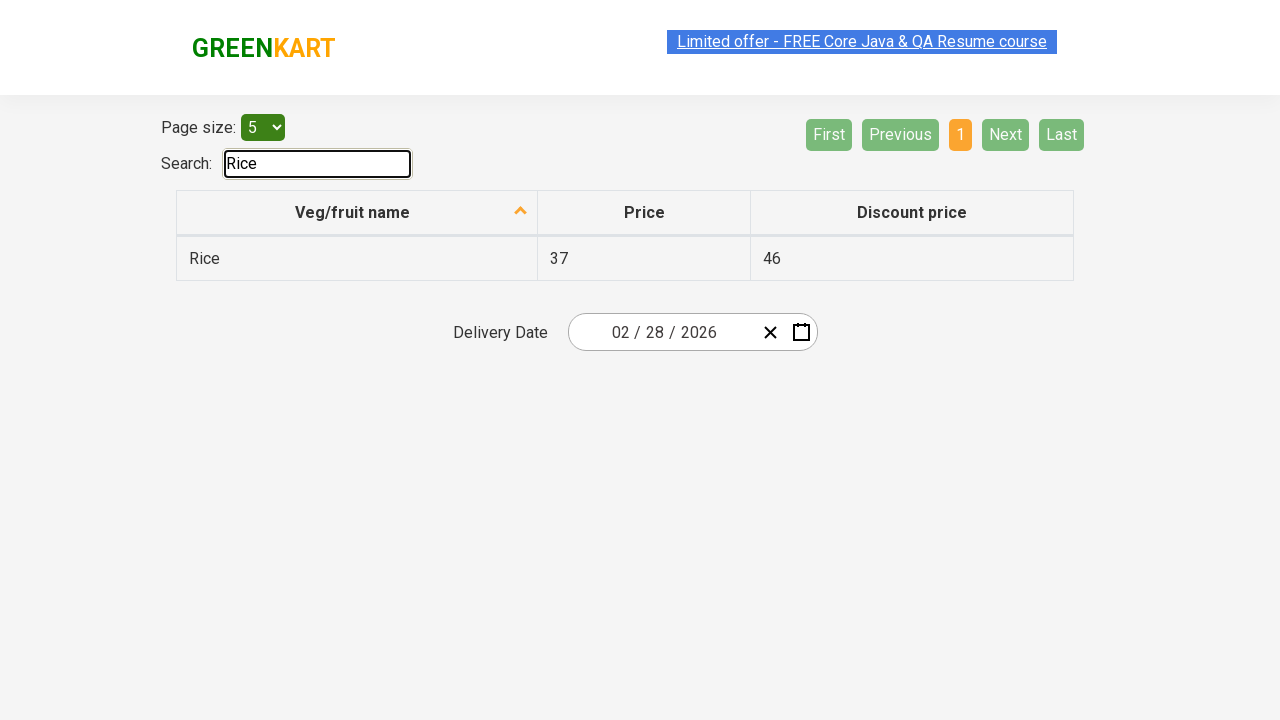